Tests implicit wait functionality by clicking a verify button and checking for a success message

Starting URL: http://suninjuly.github.io/wait1.html

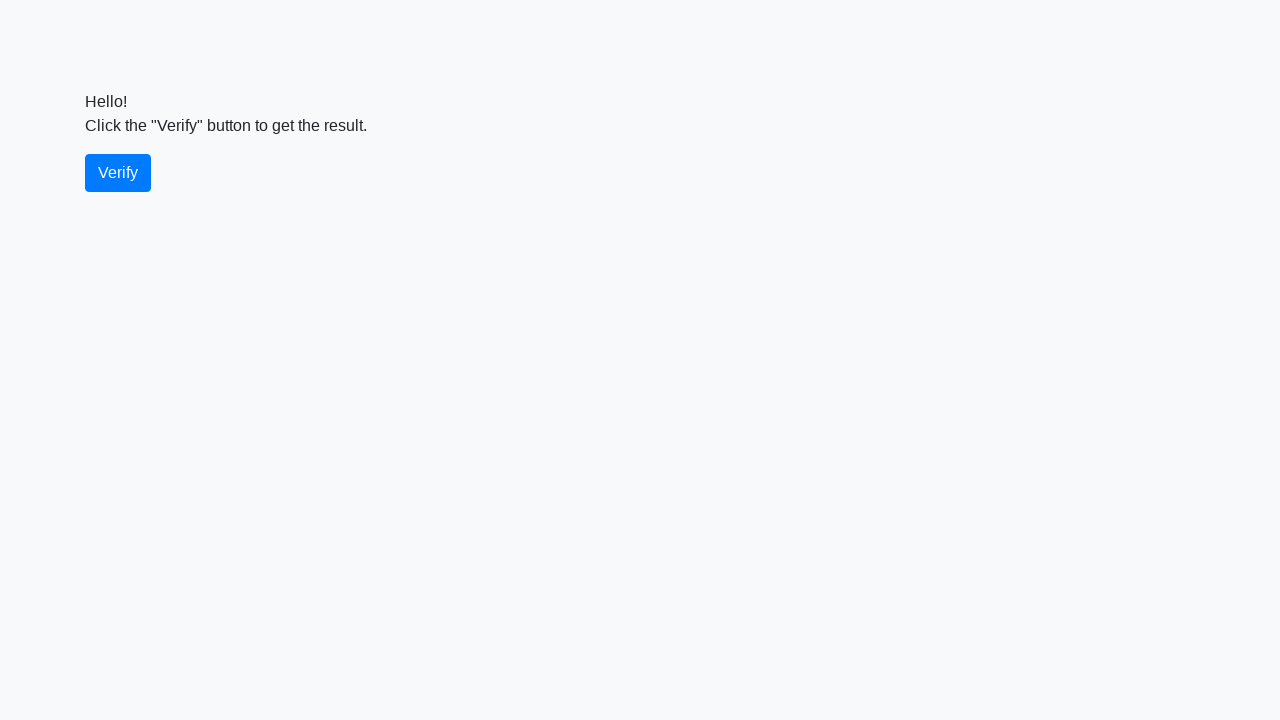

Clicked the verify button at (118, 173) on #verify
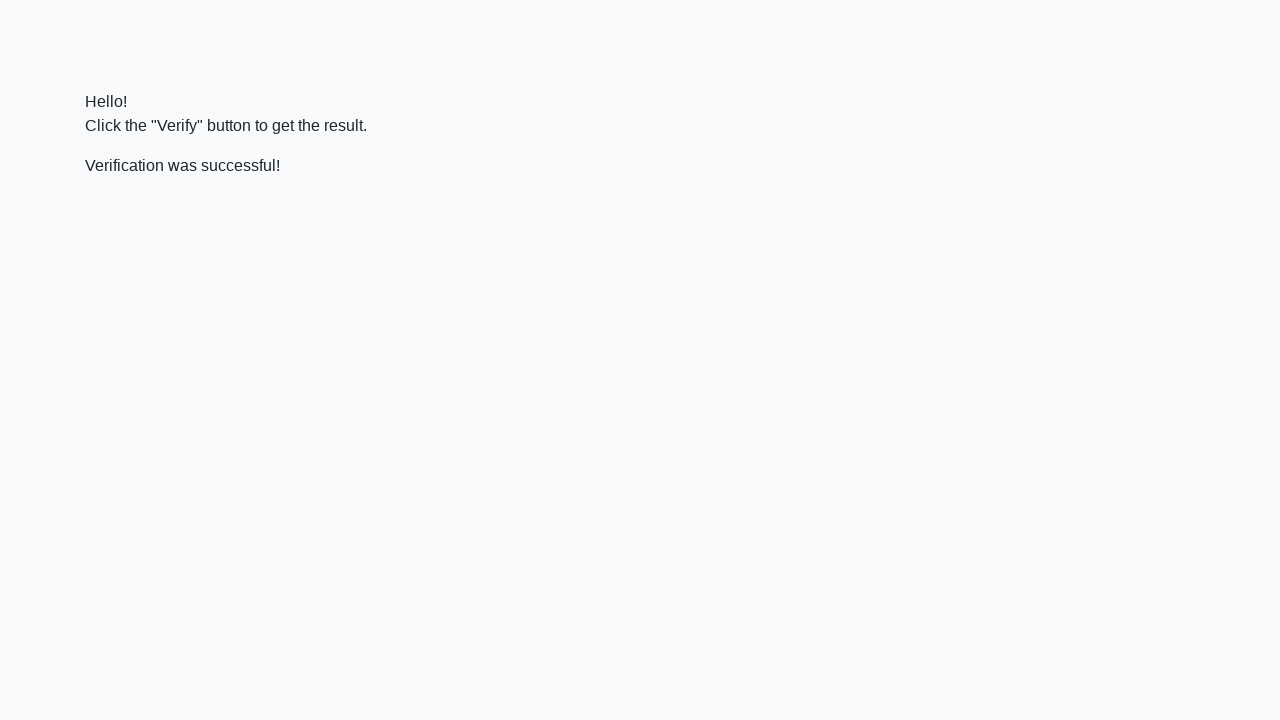

Located the verify message element
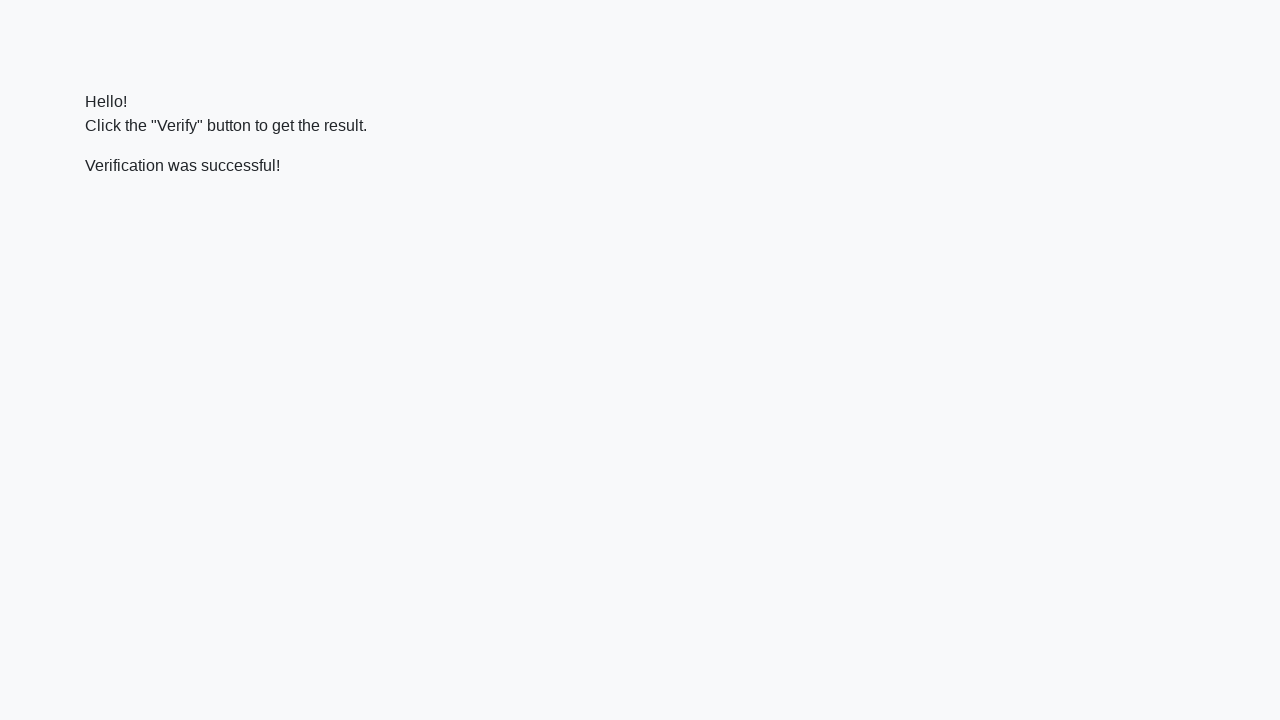

Success message became visible
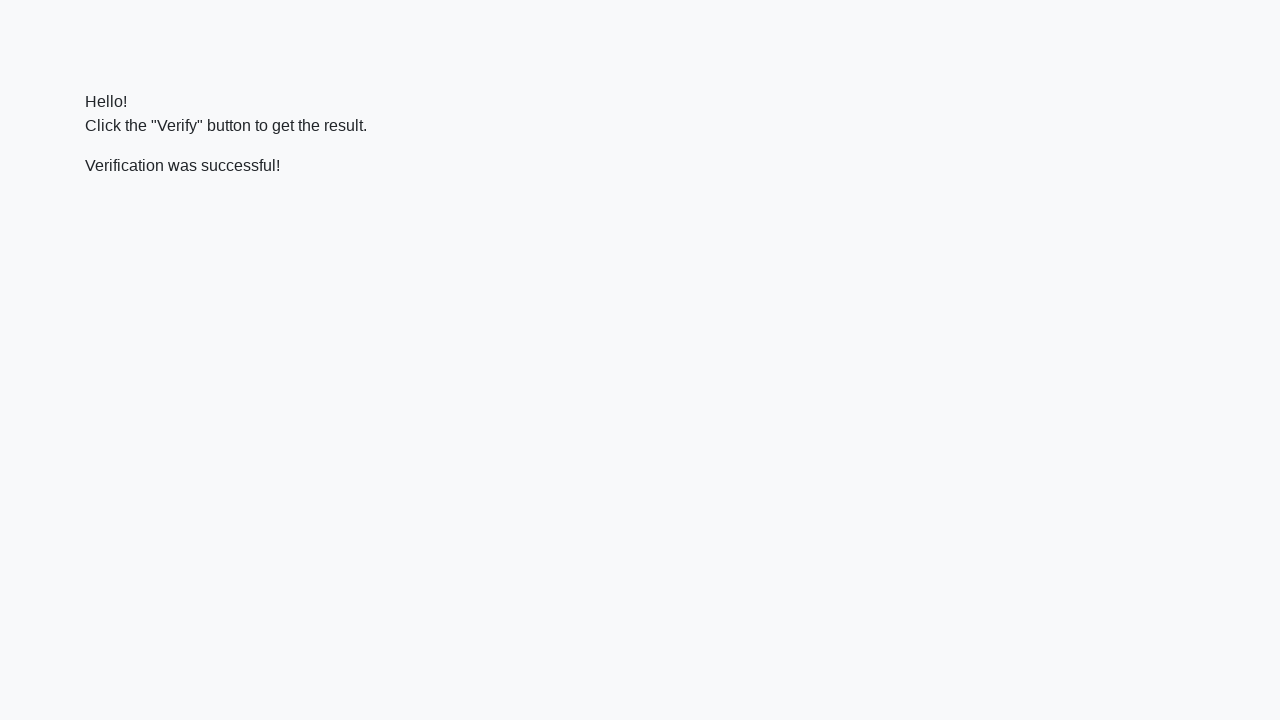

Verified 'successful' text is present in the message
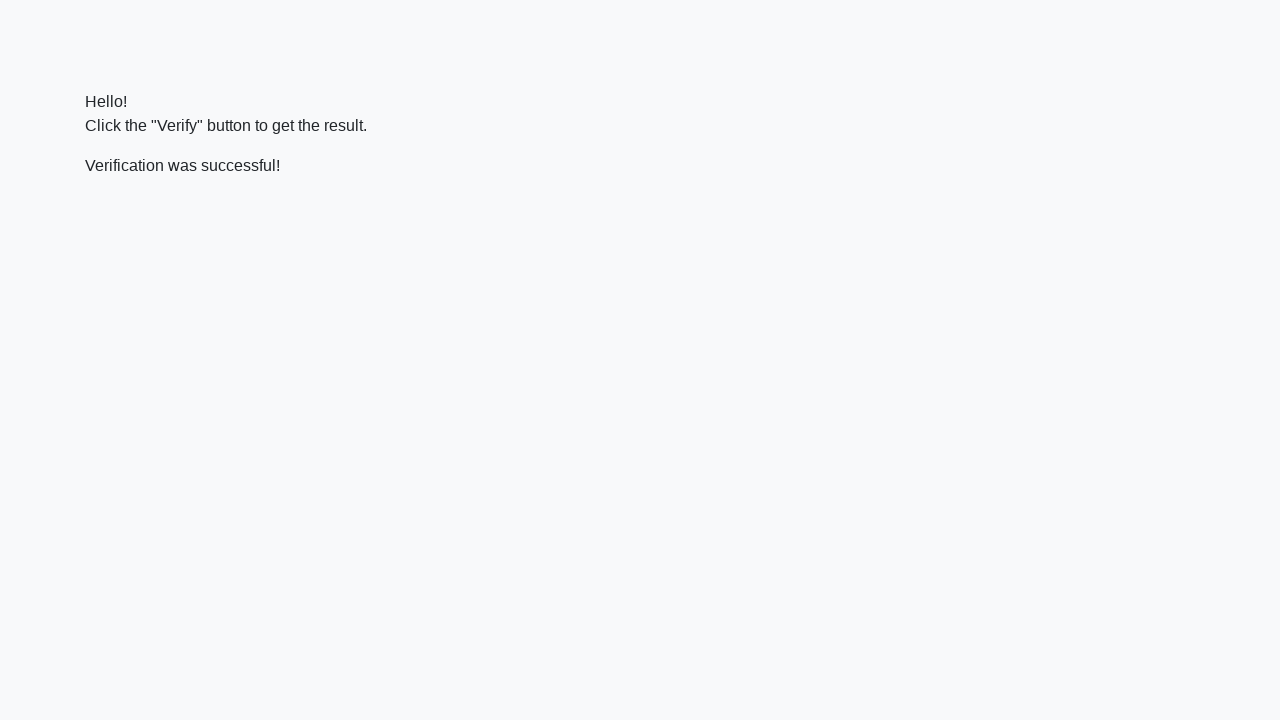

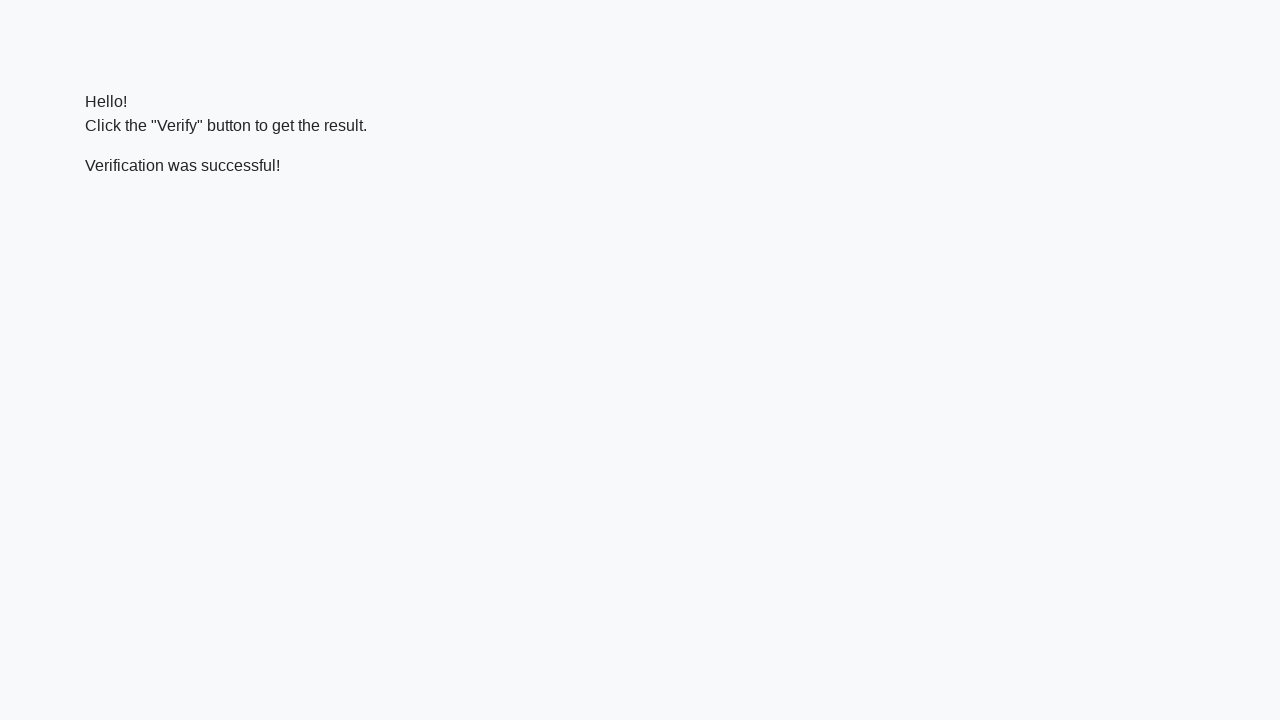